Tests web form by filling a password field and clicking submit, then verifying the success message

Starting URL: https://www.selenium.dev/selenium/web/web-form.html

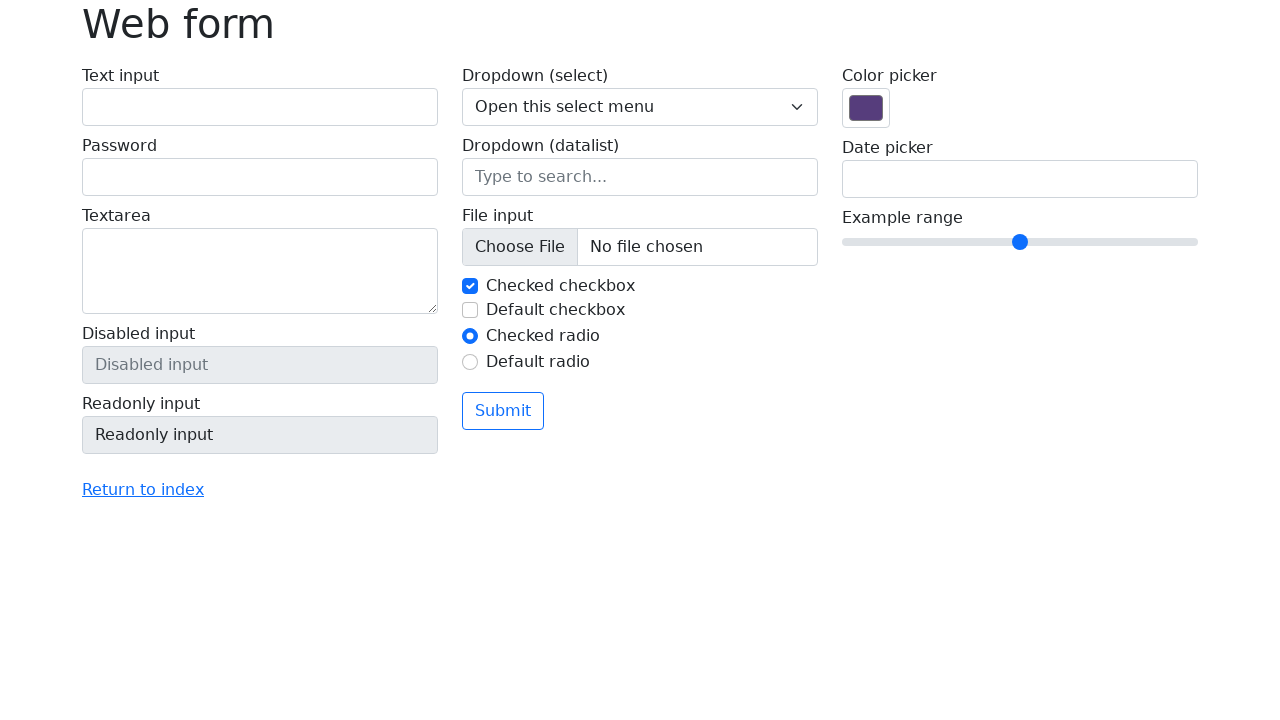

Filled password field with '123' on input[name='my-password']
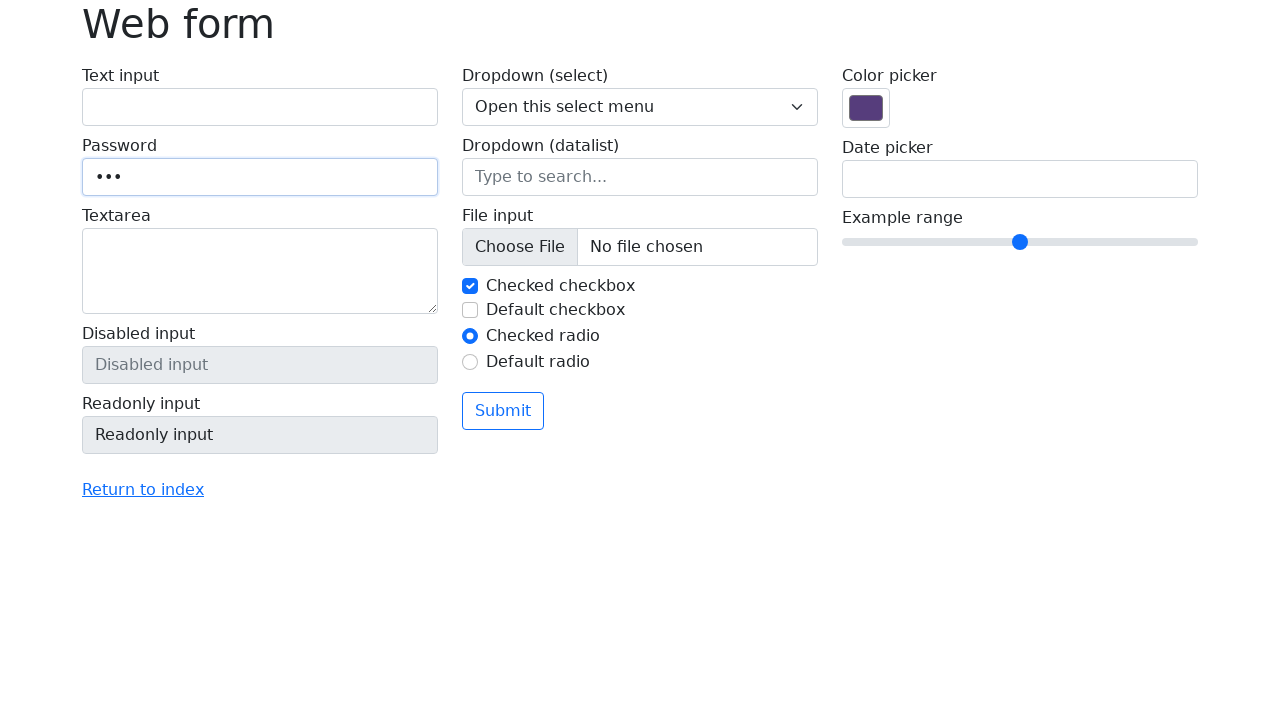

Clicked submit button at (503, 411) on button
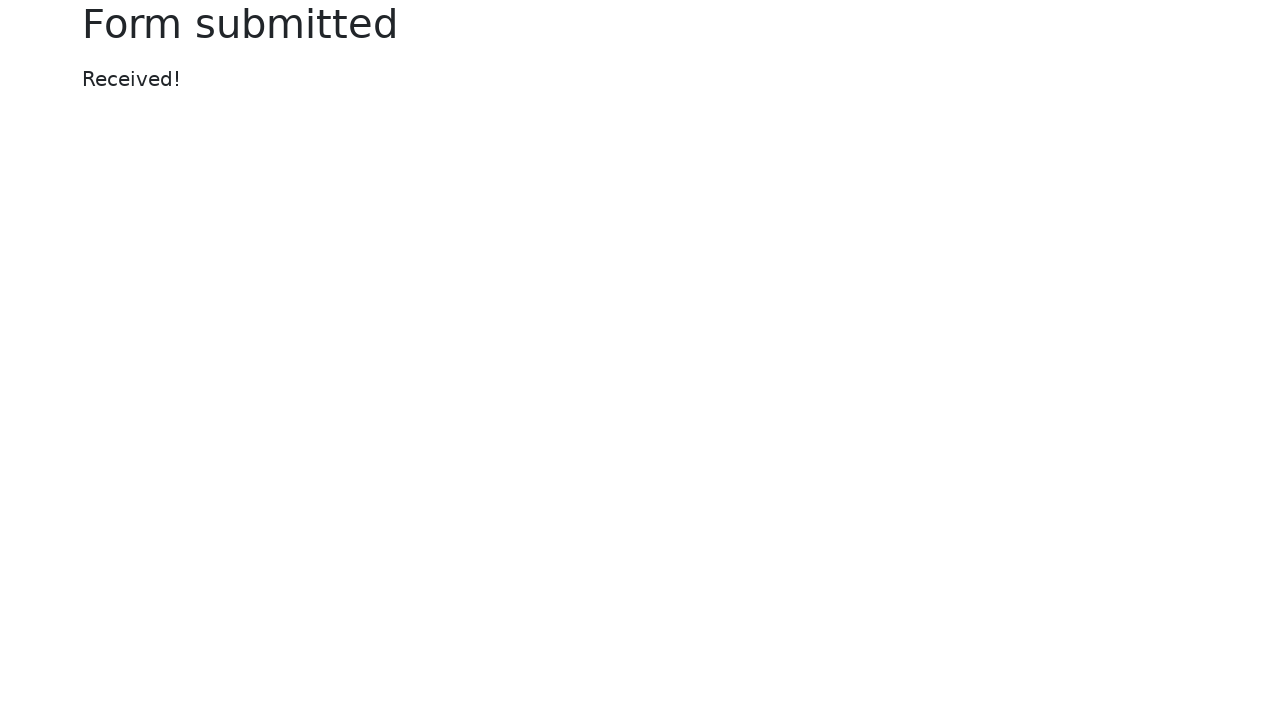

Success message appeared
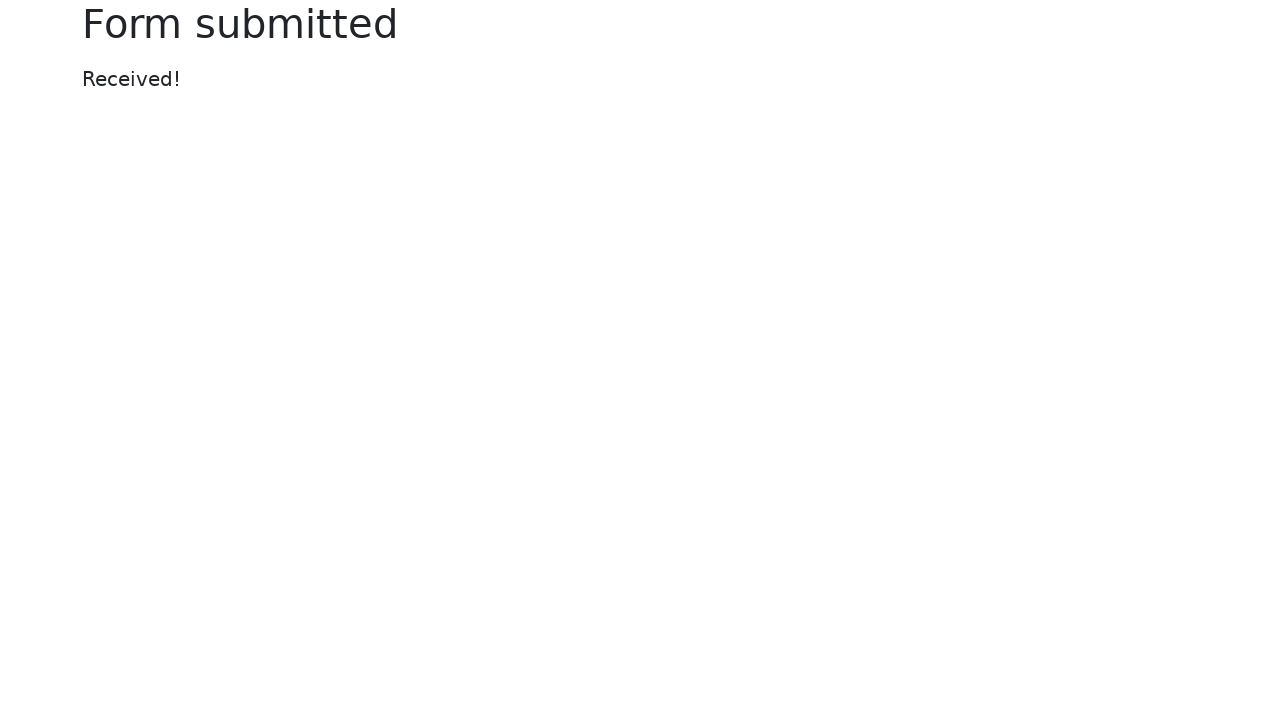

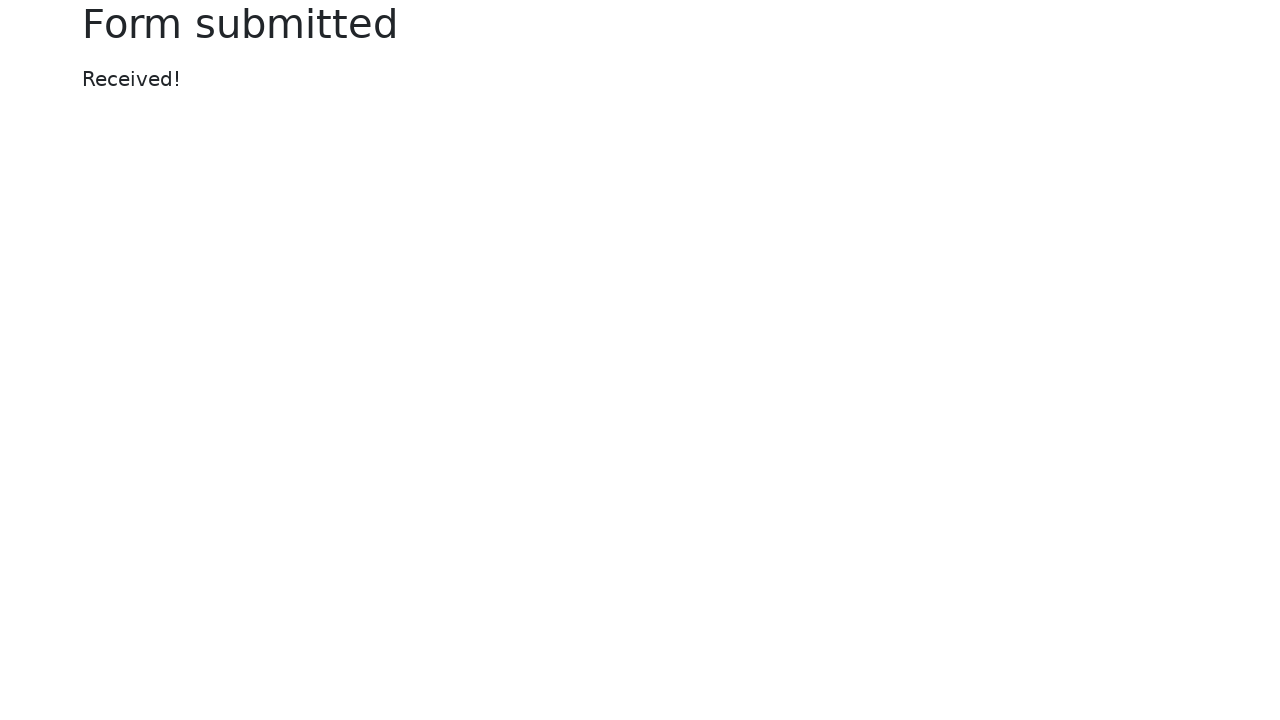